Tests browser back button navigation between filter views.

Starting URL: https://demo.playwright.dev/todomvc

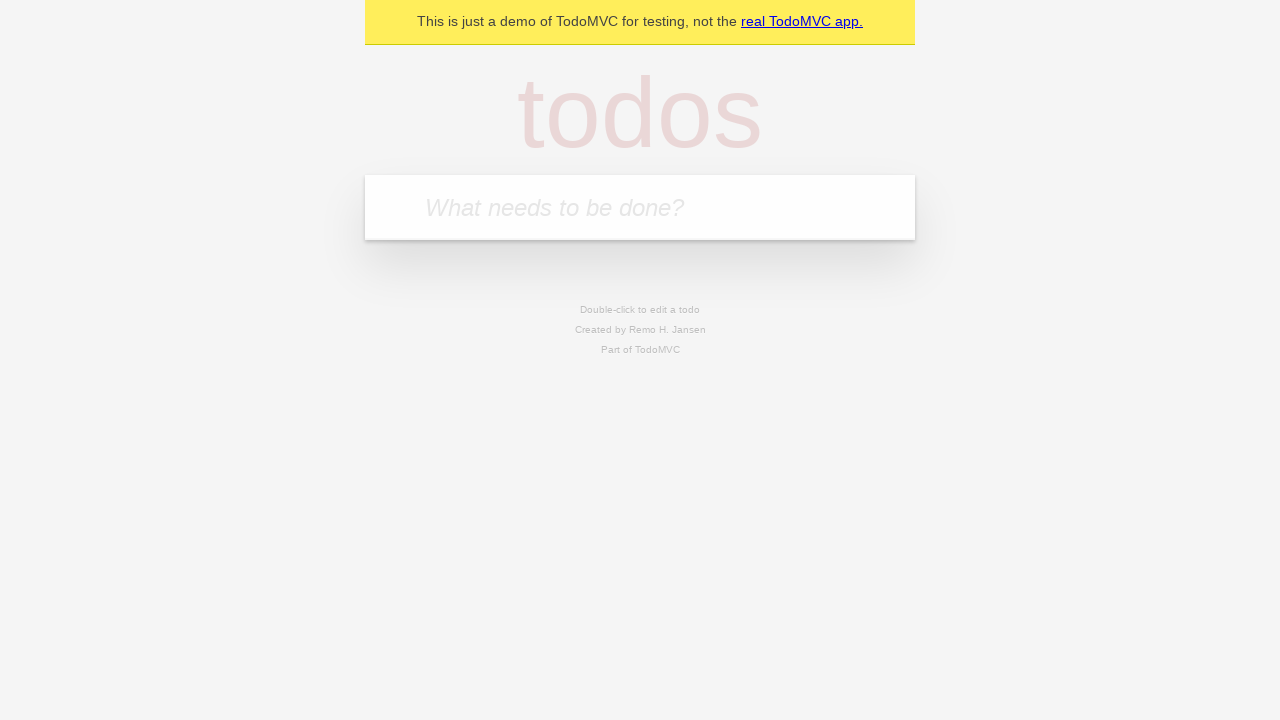

Filled todo input with 'buy some cheese' on internal:attr=[placeholder="What needs to be done?"i]
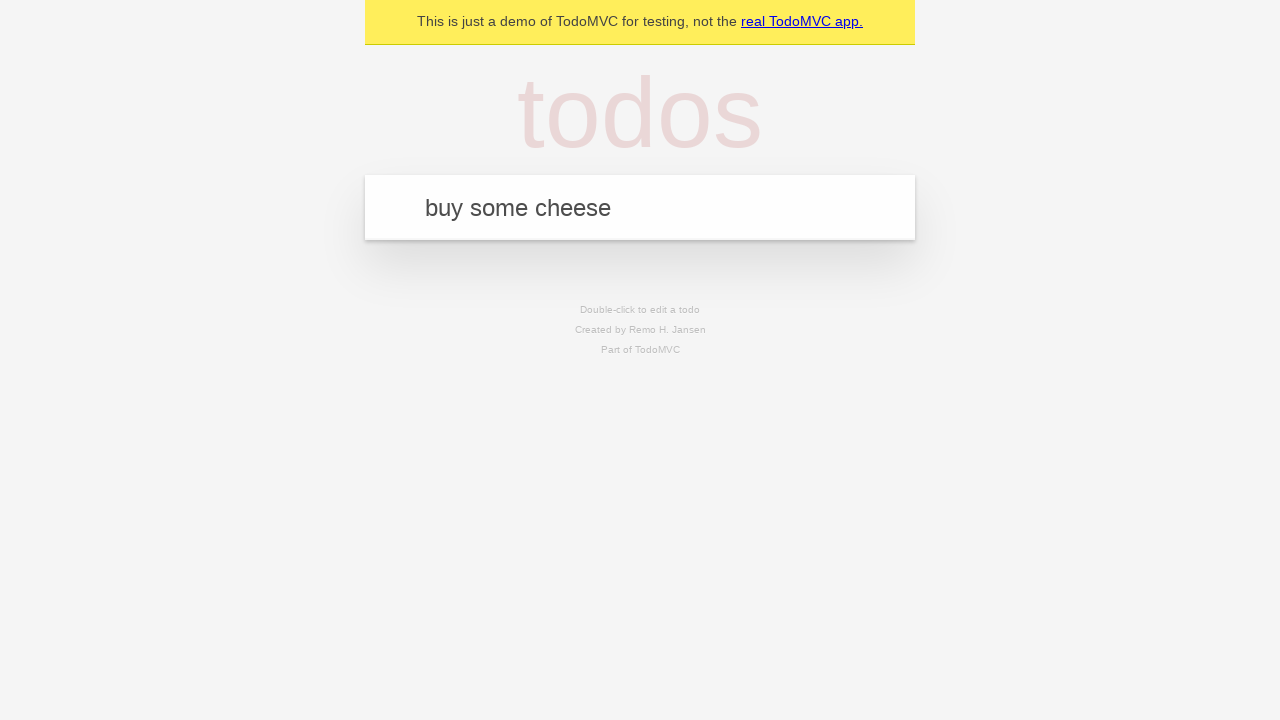

Pressed Enter to add first todo on internal:attr=[placeholder="What needs to be done?"i]
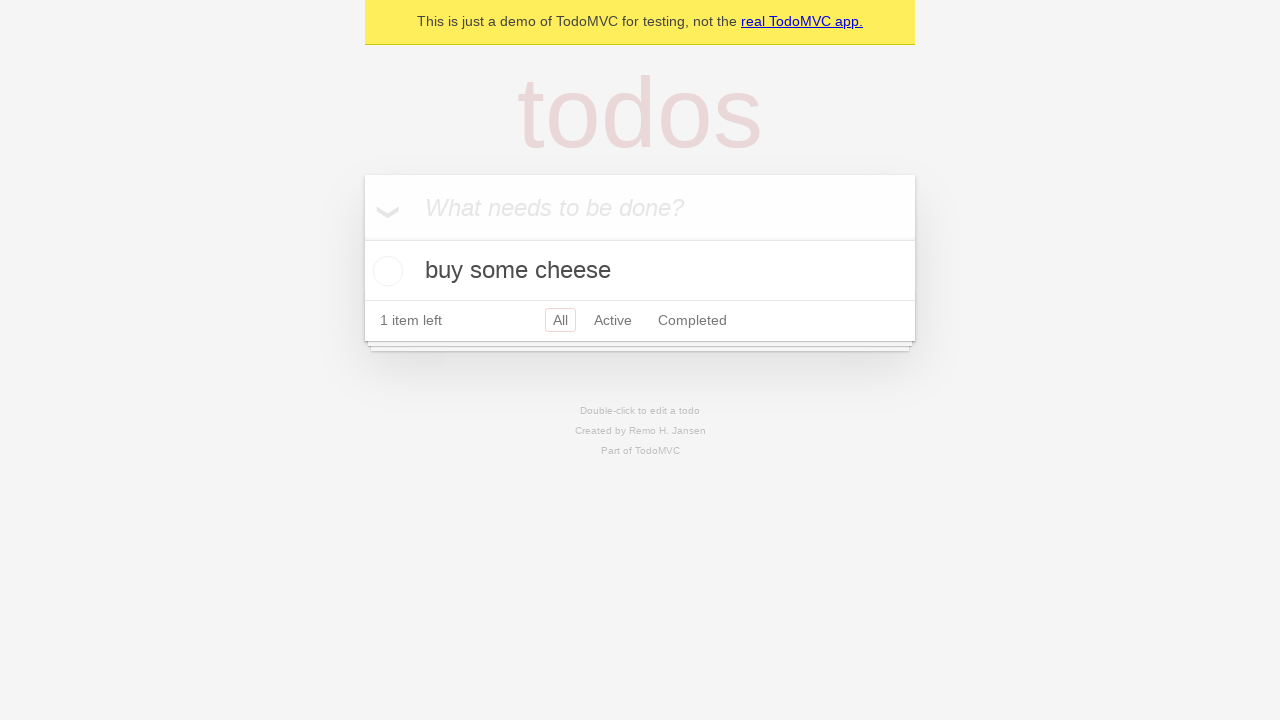

Filled todo input with 'feed the cat' on internal:attr=[placeholder="What needs to be done?"i]
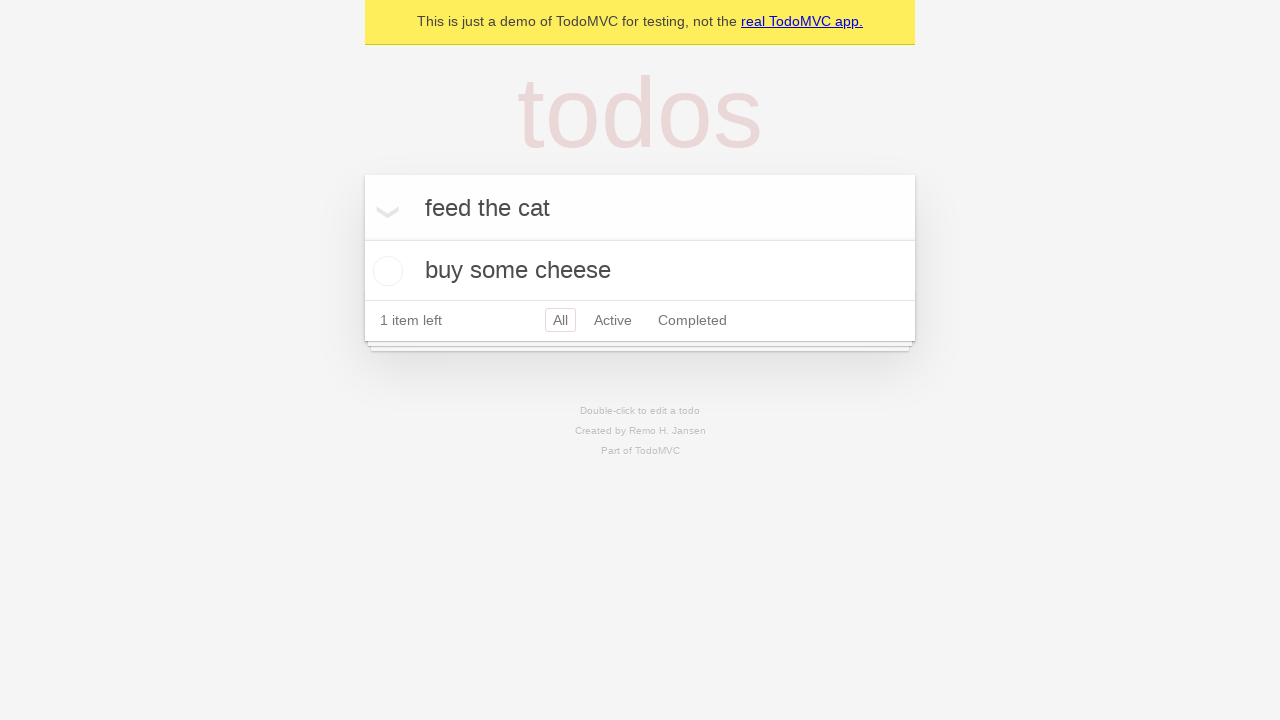

Pressed Enter to add second todo on internal:attr=[placeholder="What needs to be done?"i]
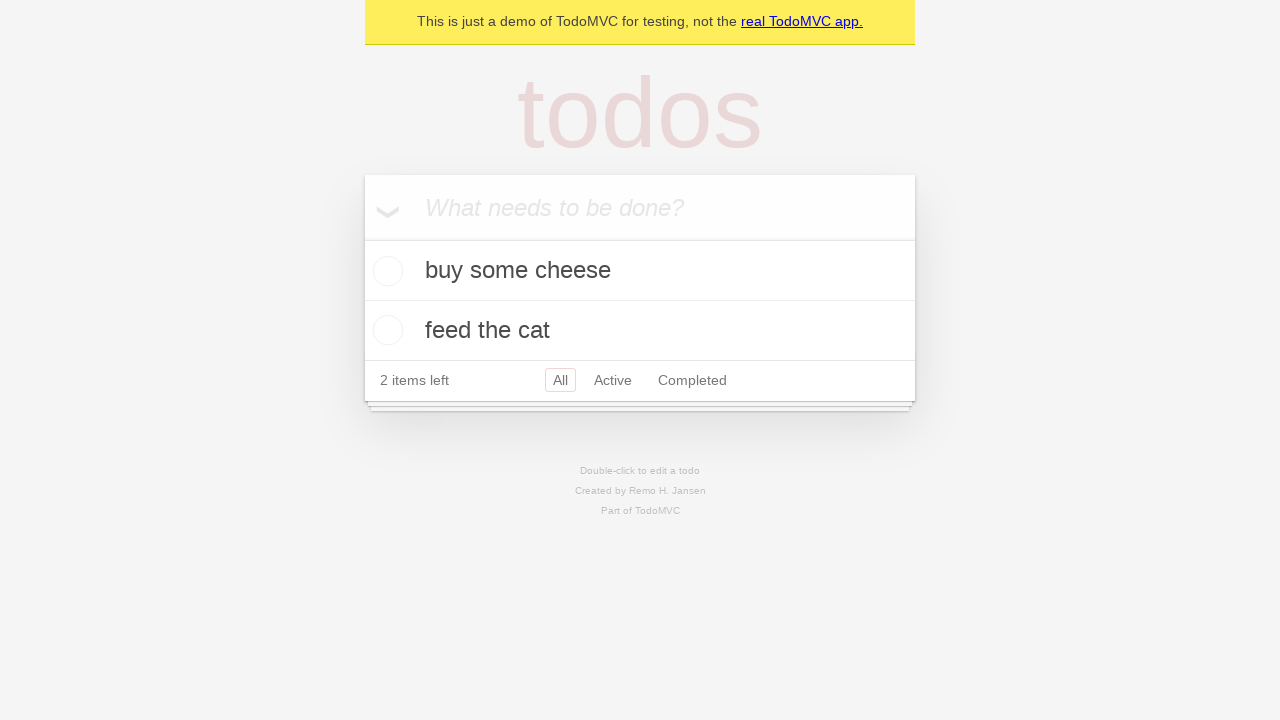

Filled todo input with 'book a doctors appointment' on internal:attr=[placeholder="What needs to be done?"i]
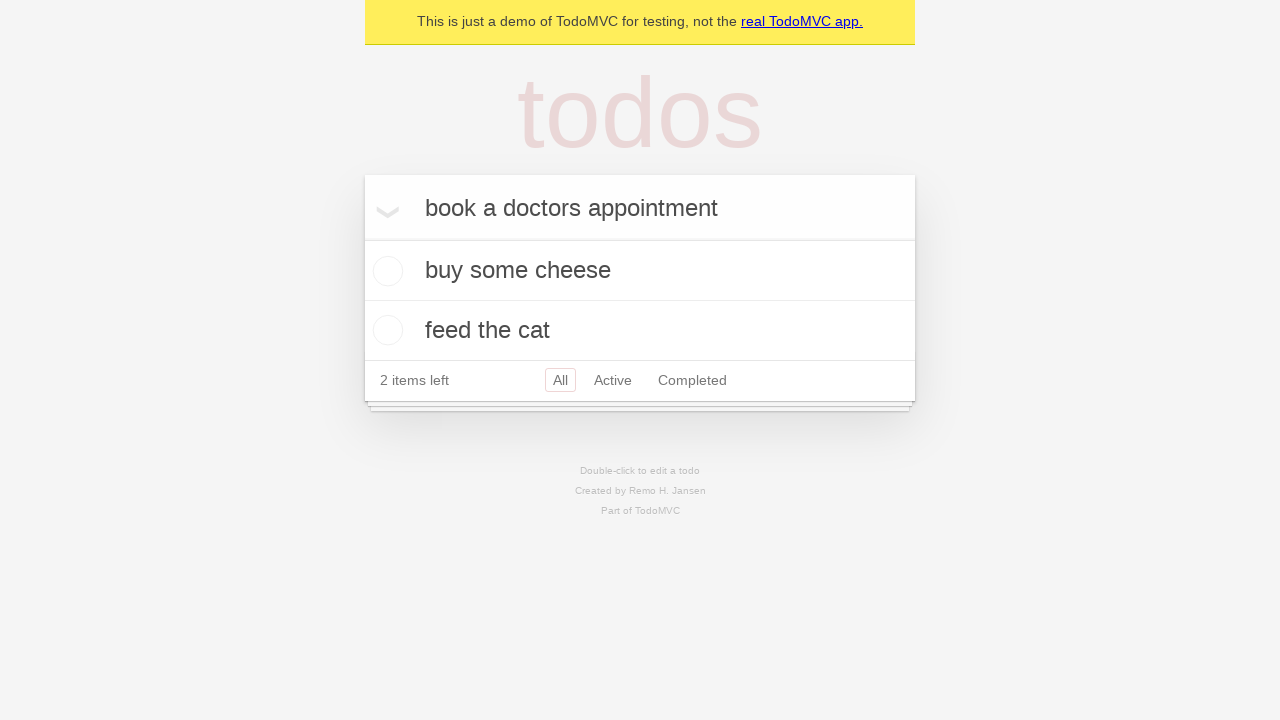

Pressed Enter to add third todo on internal:attr=[placeholder="What needs to be done?"i]
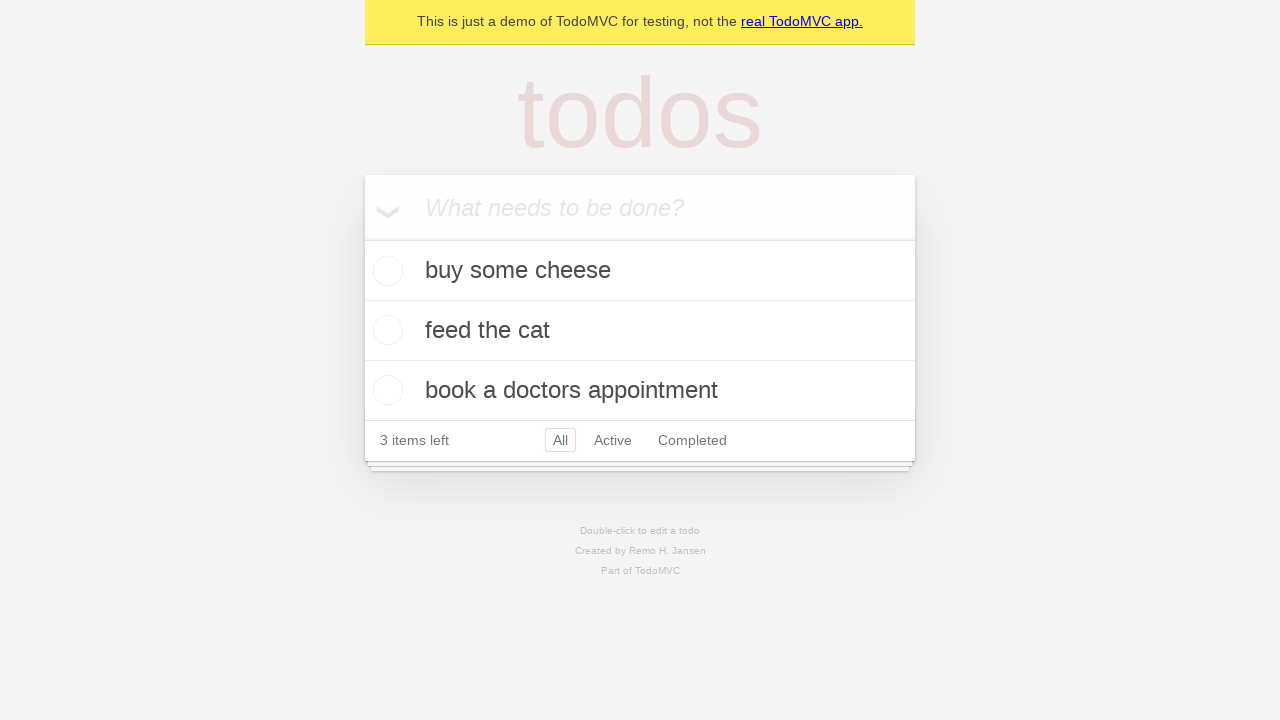

Checked the second todo to mark it complete at (385, 330) on internal:testid=[data-testid="todo-item"s] >> nth=1 >> internal:role=checkbox
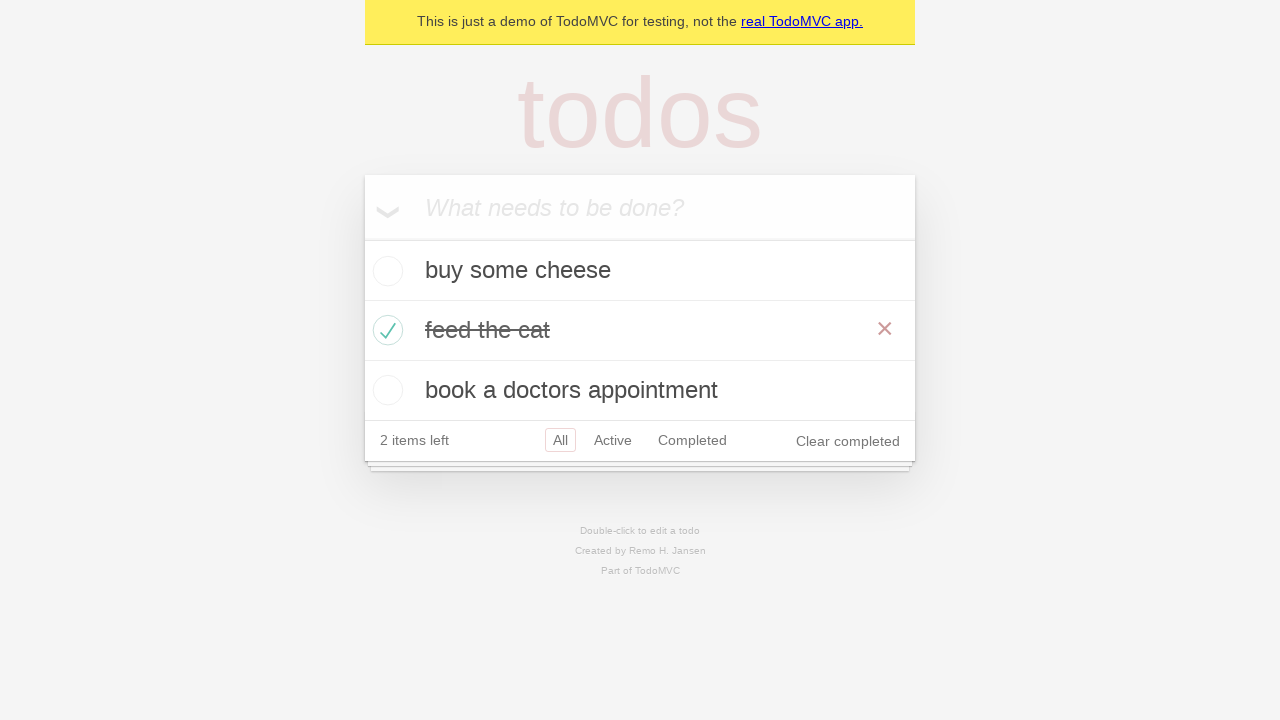

Clicked 'All' filter to view all todos at (560, 440) on internal:role=link[name="All"i]
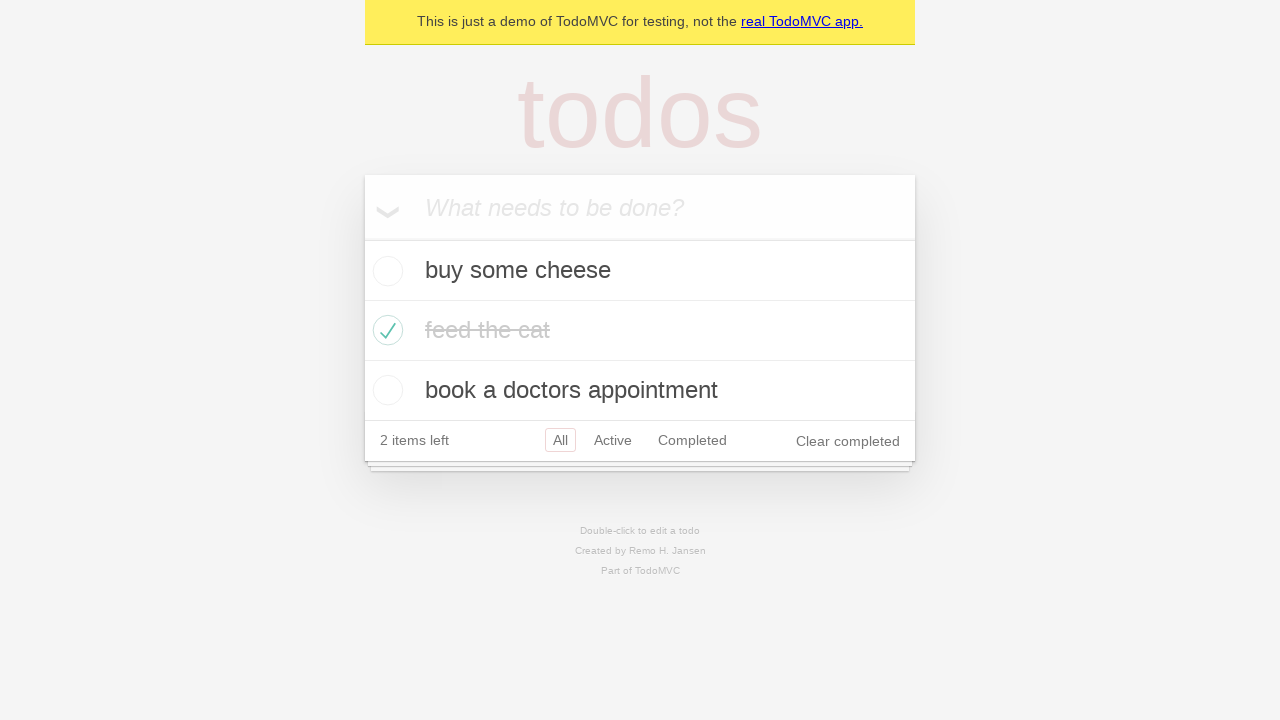

Clicked 'Active' filter to view only active todos at (613, 440) on internal:role=link[name="Active"i]
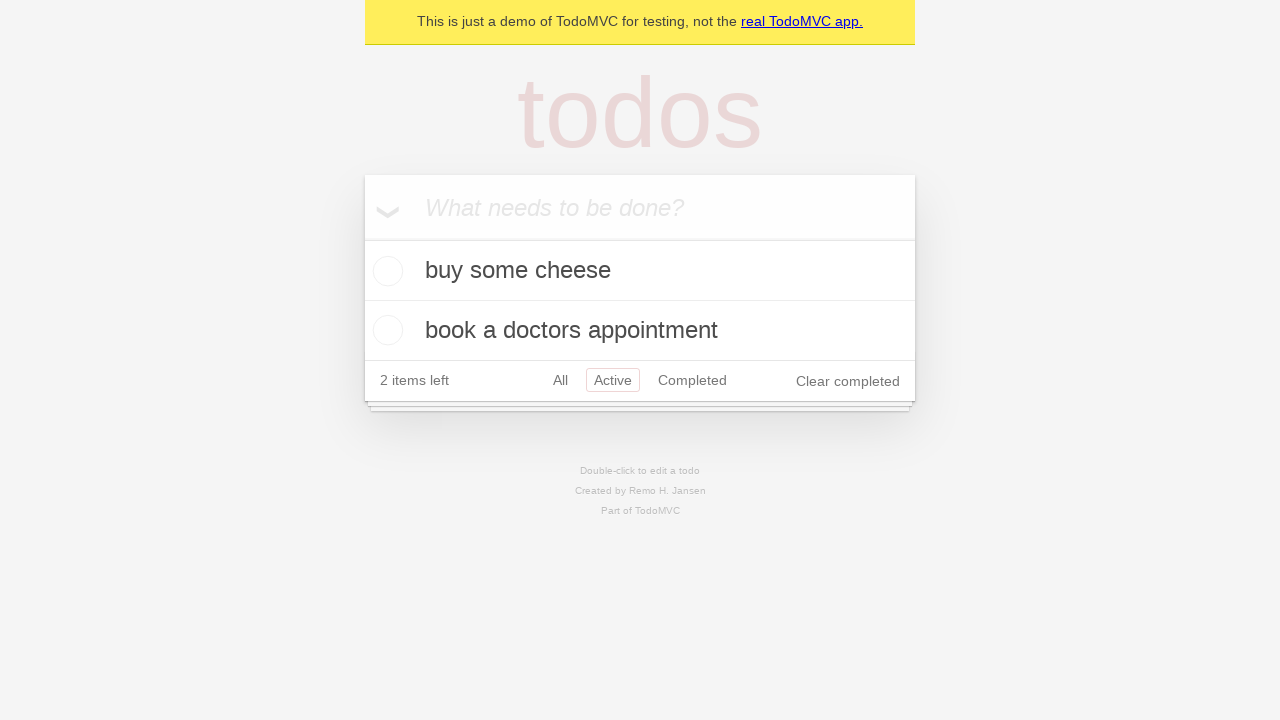

Clicked 'Completed' filter to view only completed todos at (692, 380) on internal:role=link[name="Completed"i]
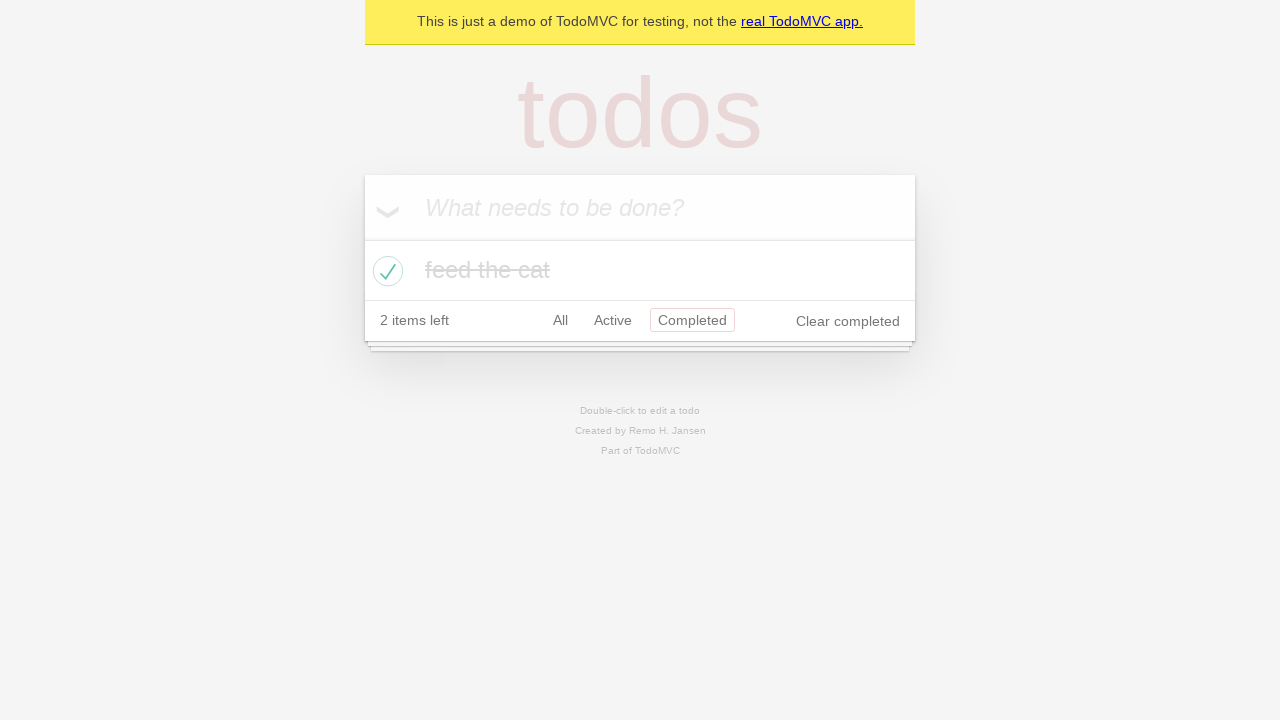

Navigated back to 'Active' filter view using browser back button
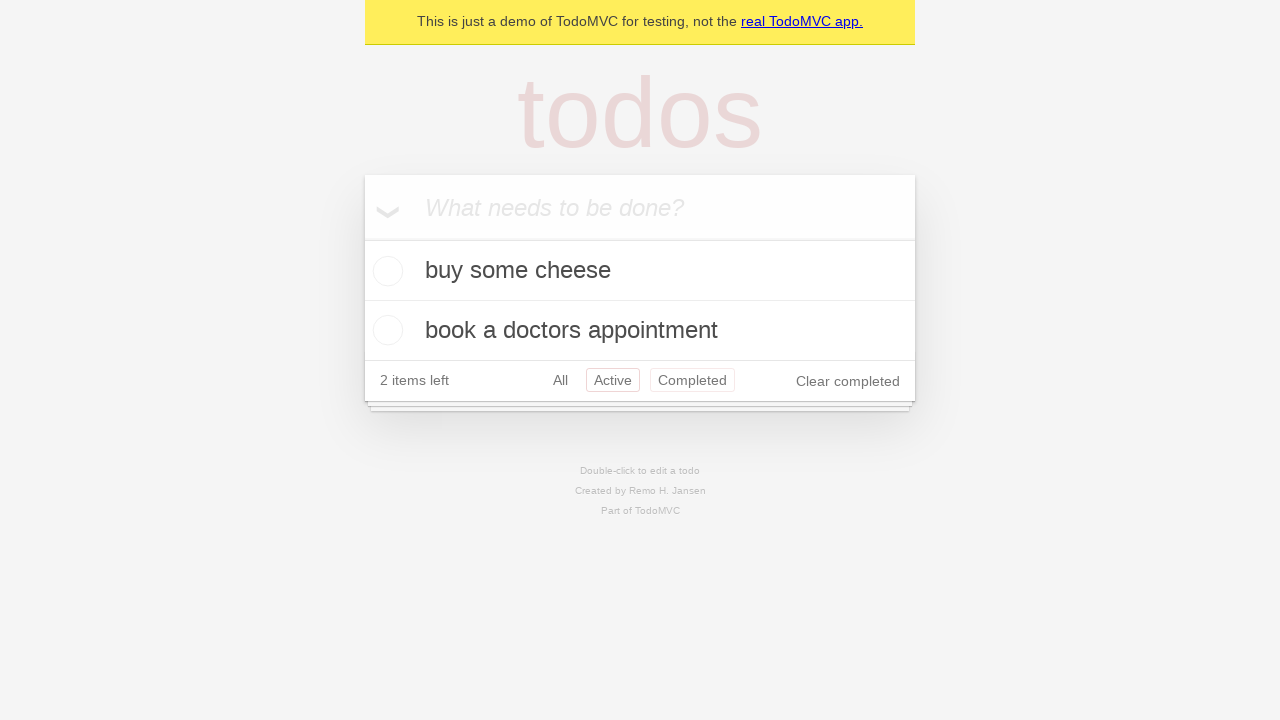

Navigated back to 'All' filter view using browser back button
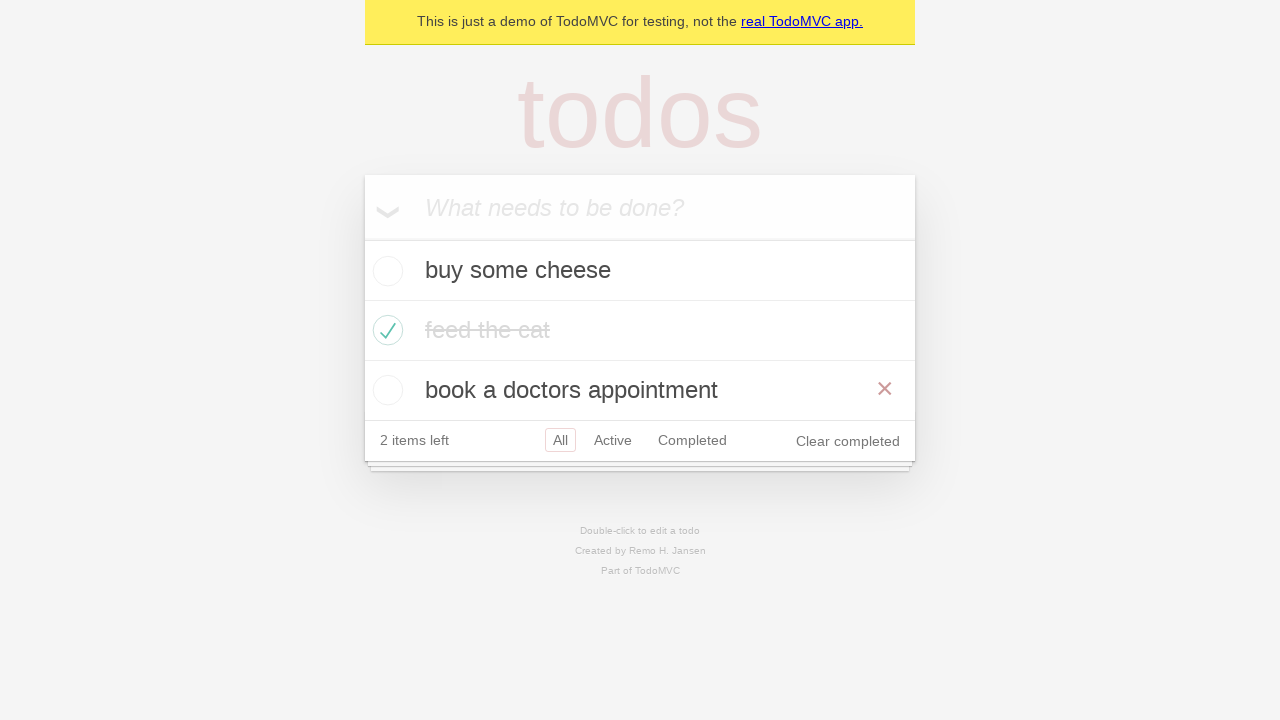

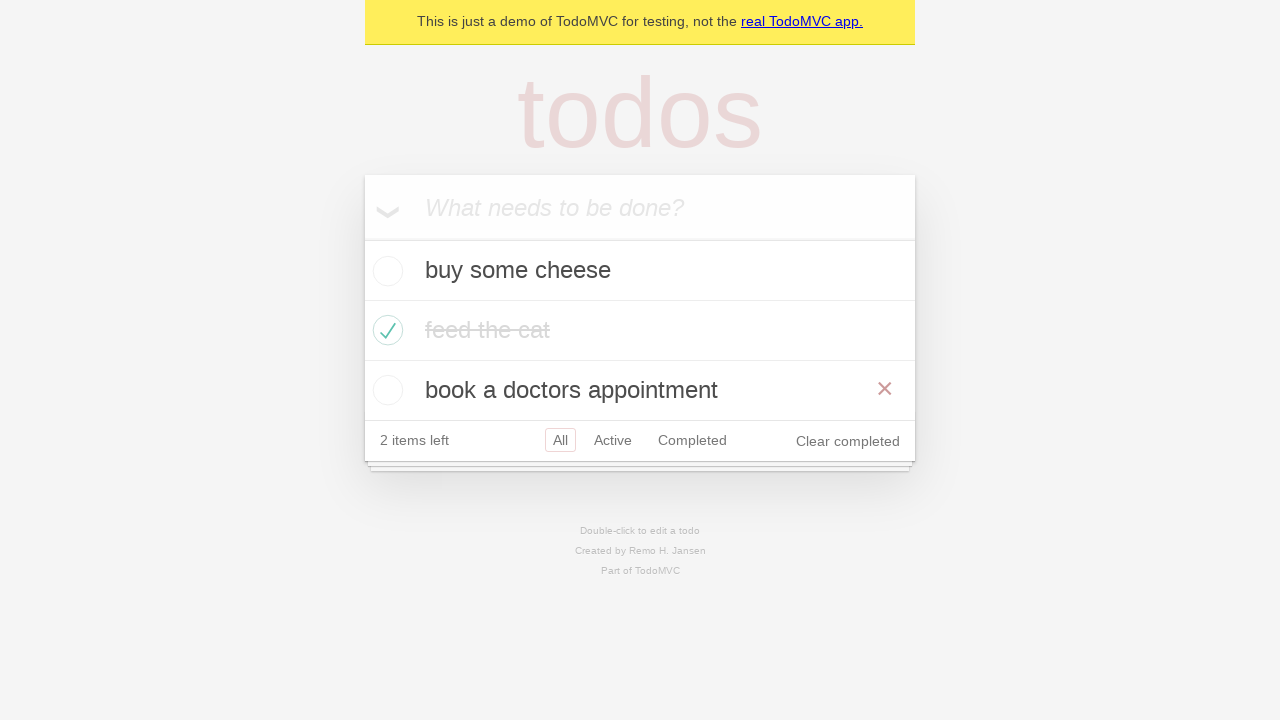